Tests sorting the Due column in descending order by clicking the column header twice and verifying the values are sorted correctly

Starting URL: http://the-internet.herokuapp.com/tables

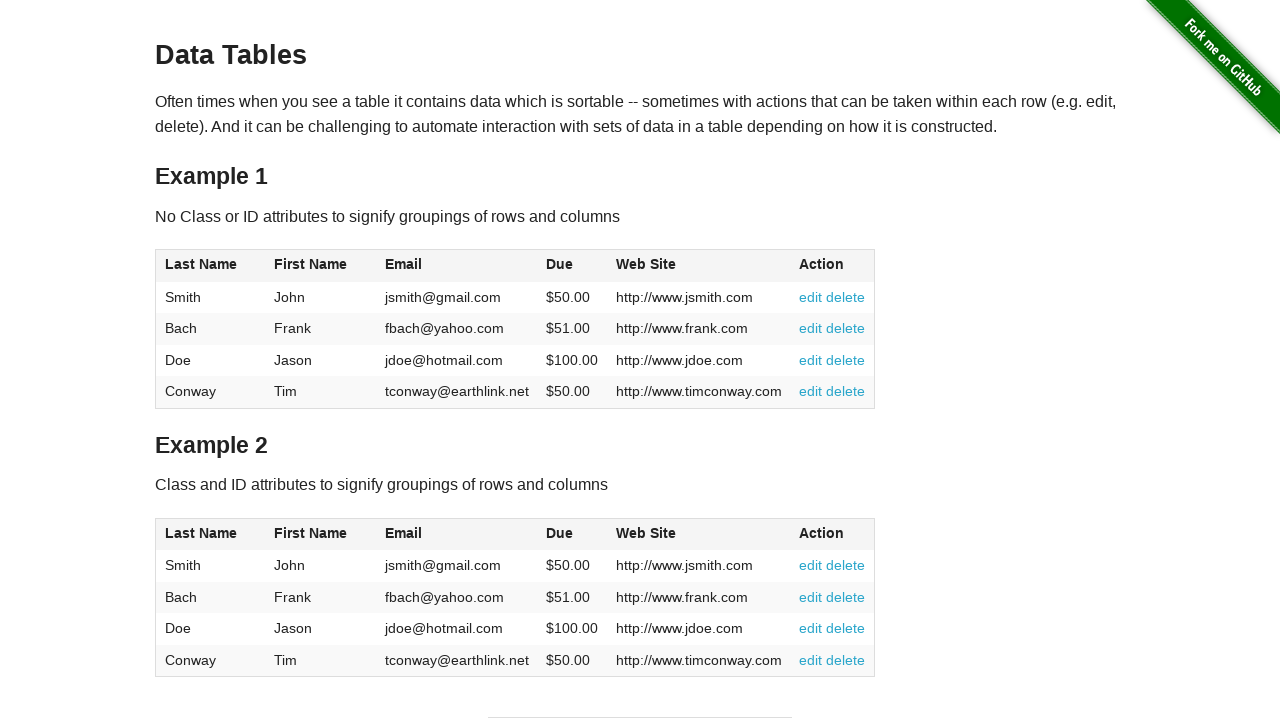

Clicked Due column header first time for ascending sort at (572, 266) on #table1 thead tr th:nth-of-type(4)
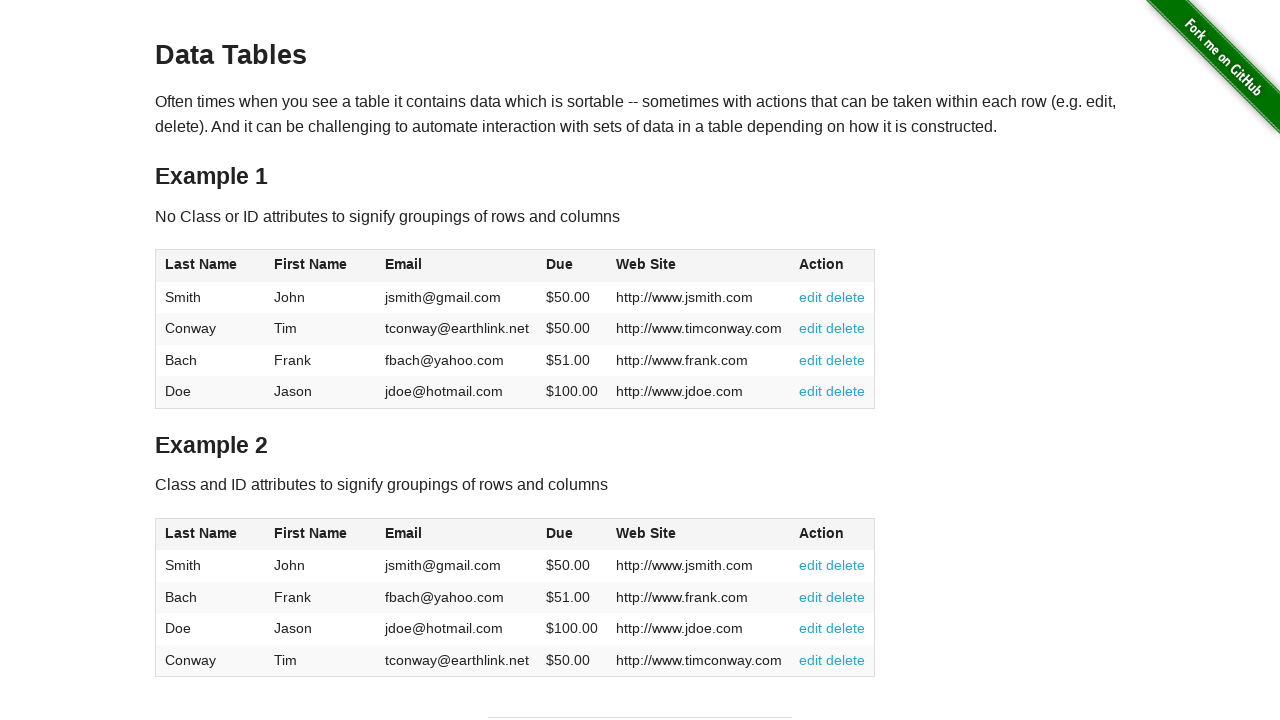

Clicked Due column header second time for descending sort at (572, 266) on #table1 thead tr th:nth-of-type(4)
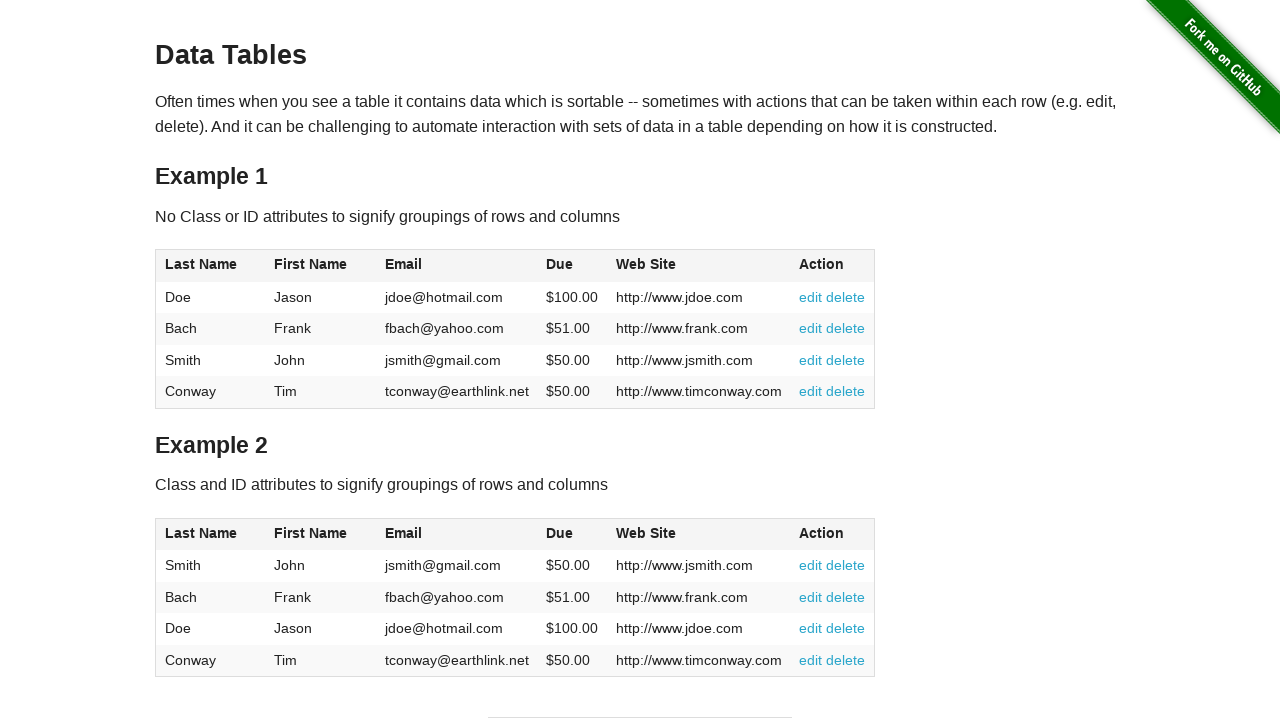

Due column values loaded and ready for verification
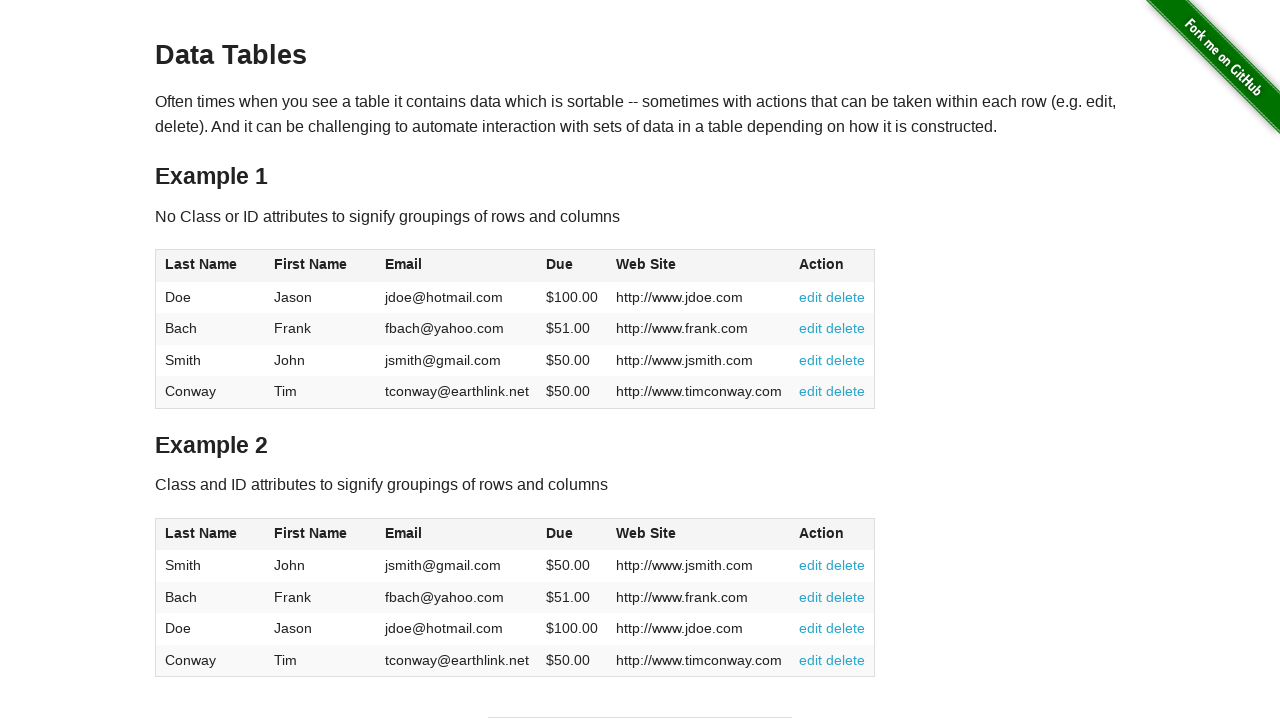

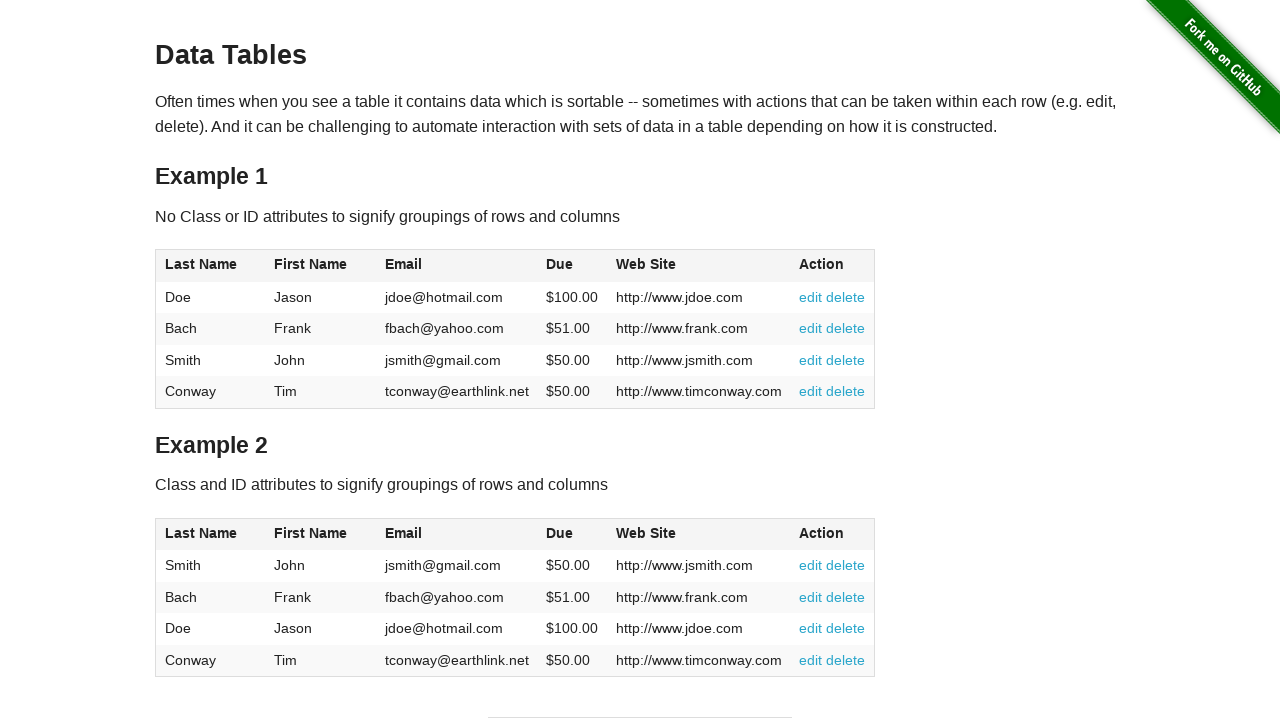